Navigates to The Internet homepage, verifies the total number of navigation links, and clicks on the Checkboxes link

Starting URL: https://the-internet.herokuapp.com/

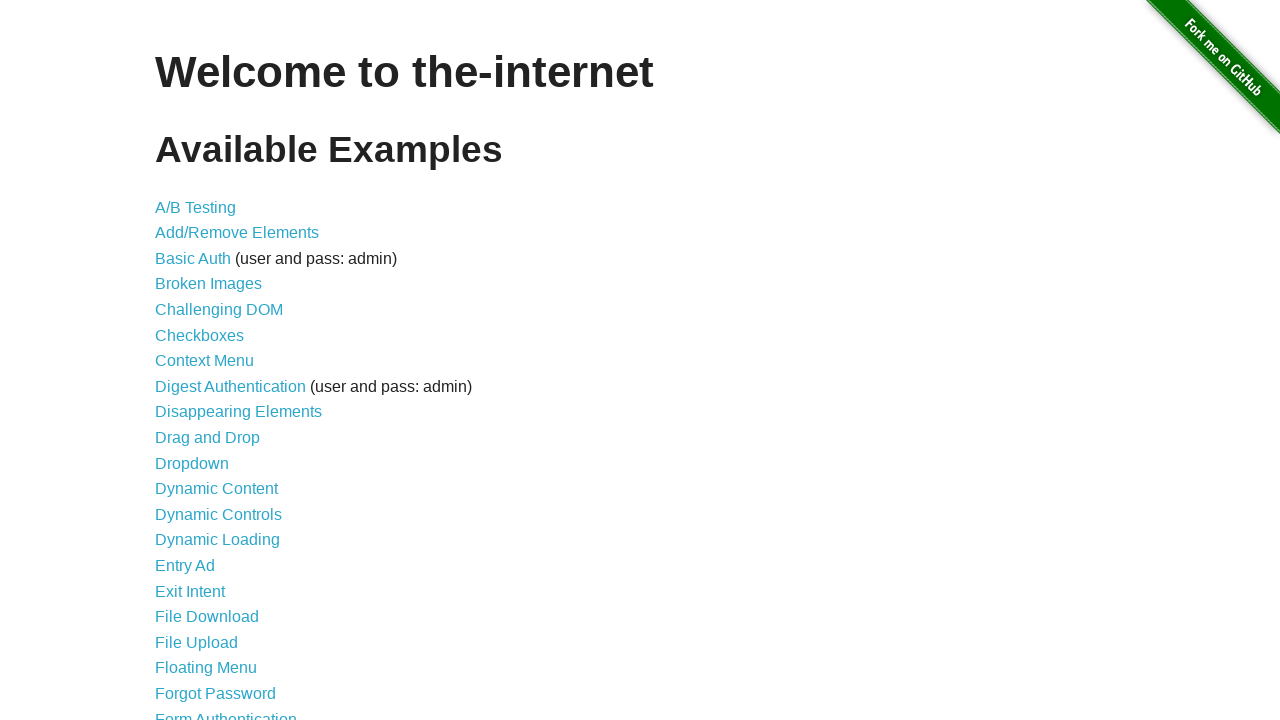

Navigated to The Internet homepage
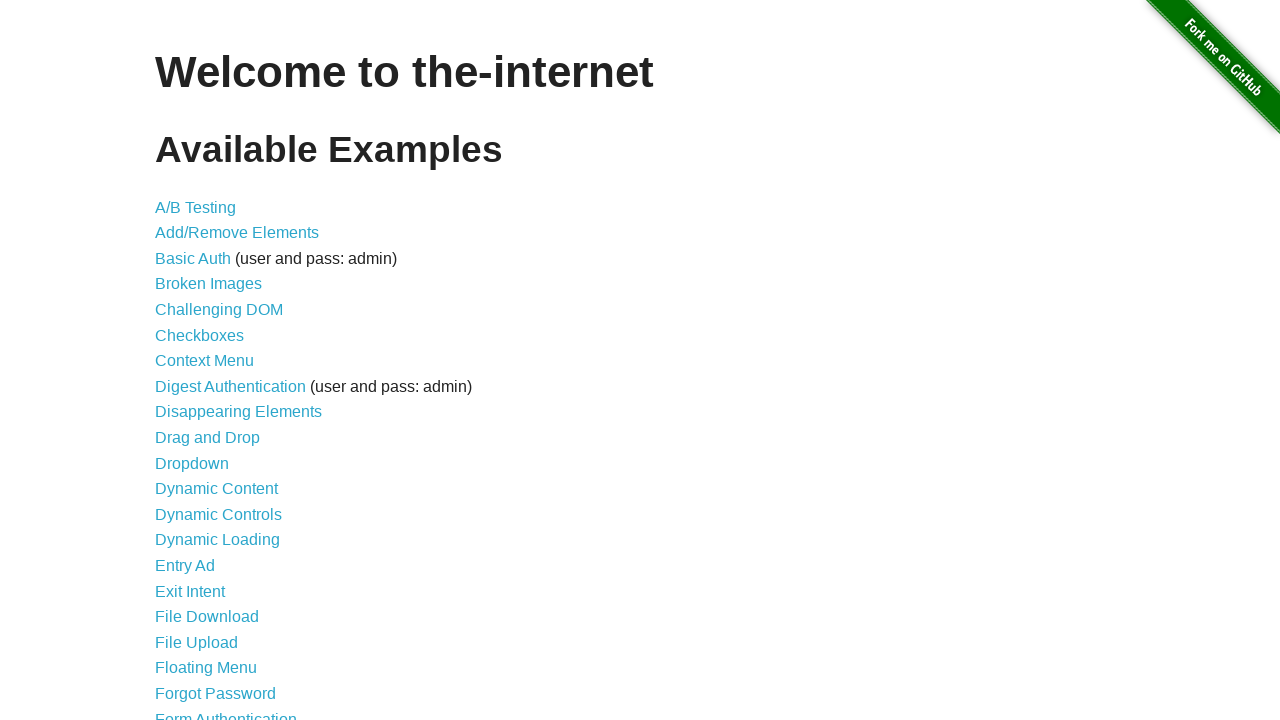

Located all navigation link items
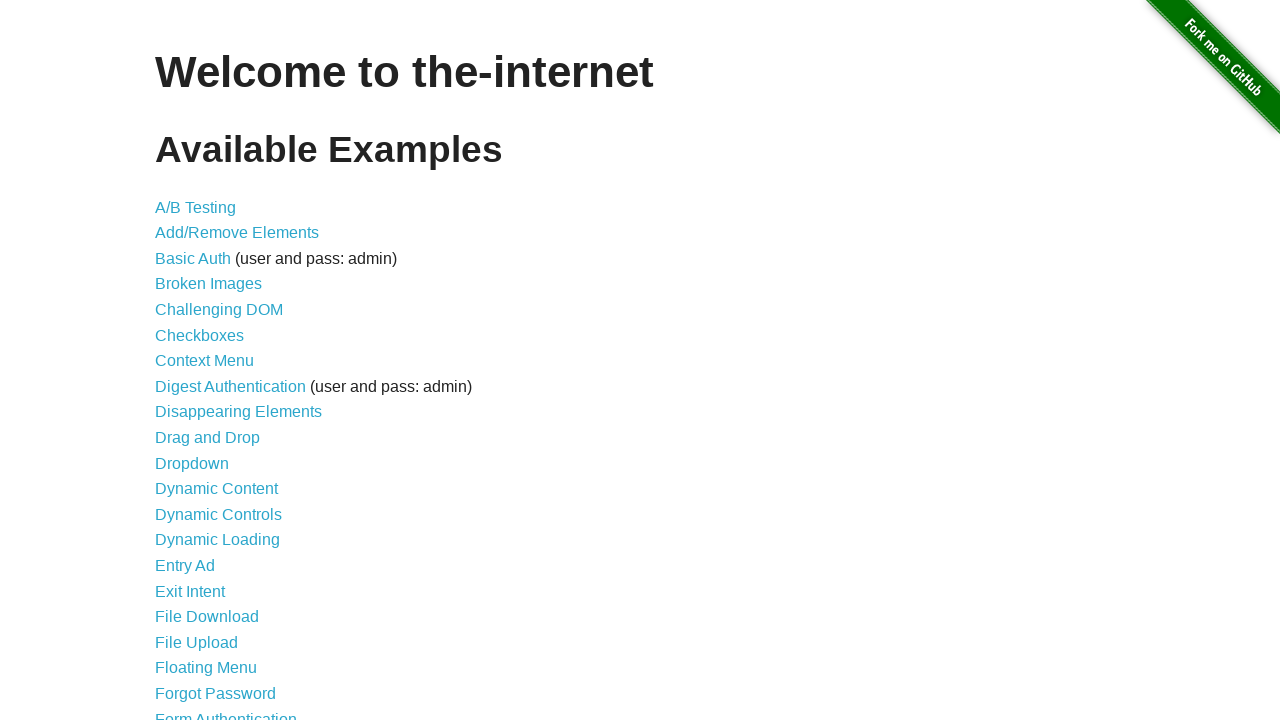

Verified total of 44 navigation links
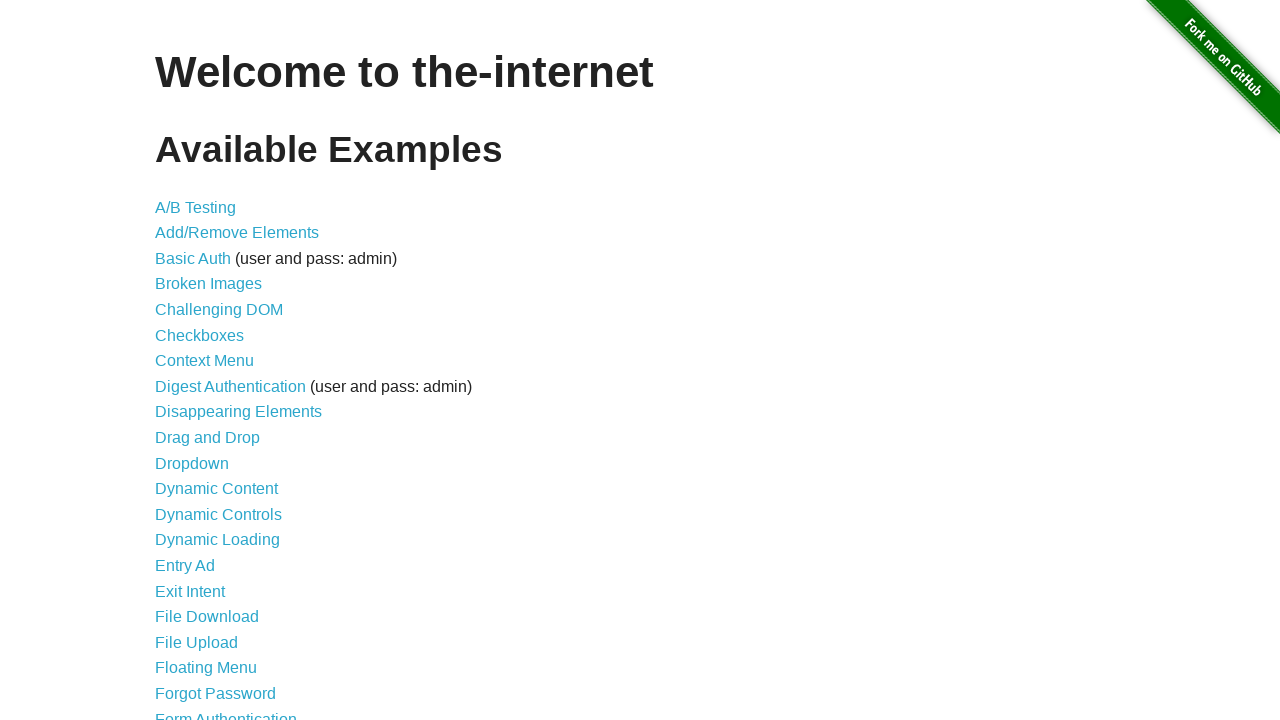

Printed all navigation link text content
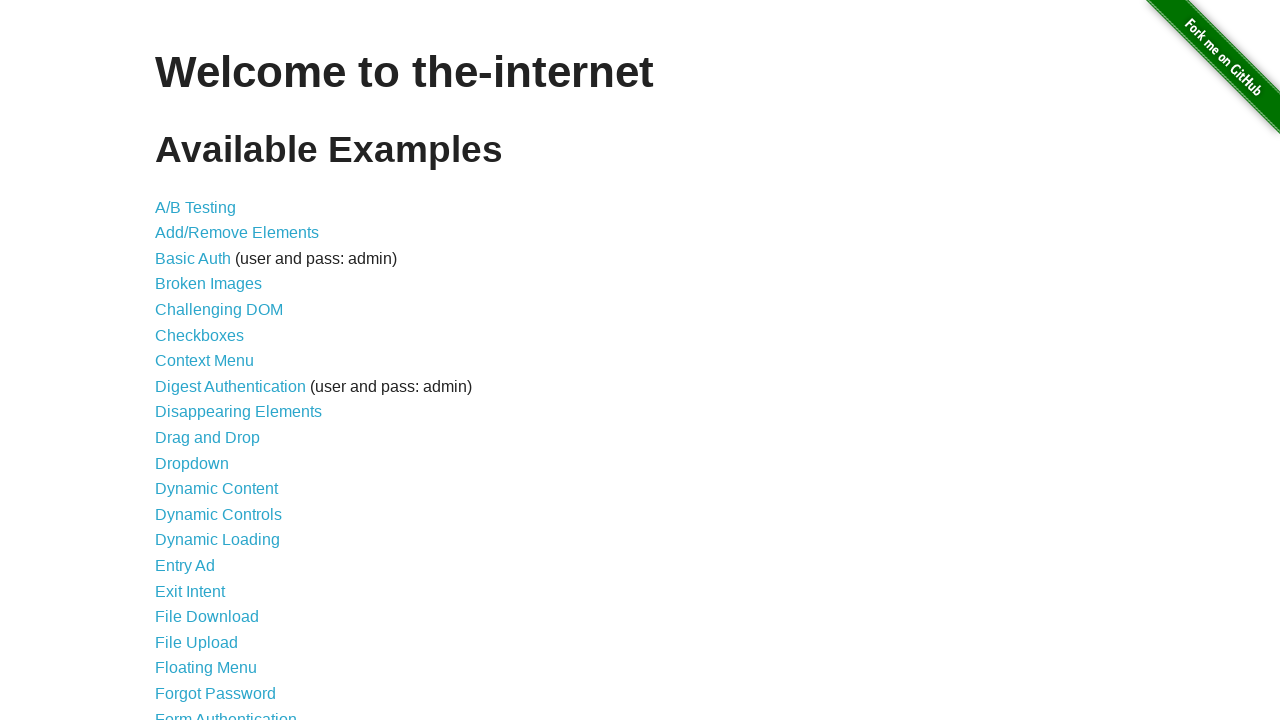

Found 'Checkboxes' link in navigation
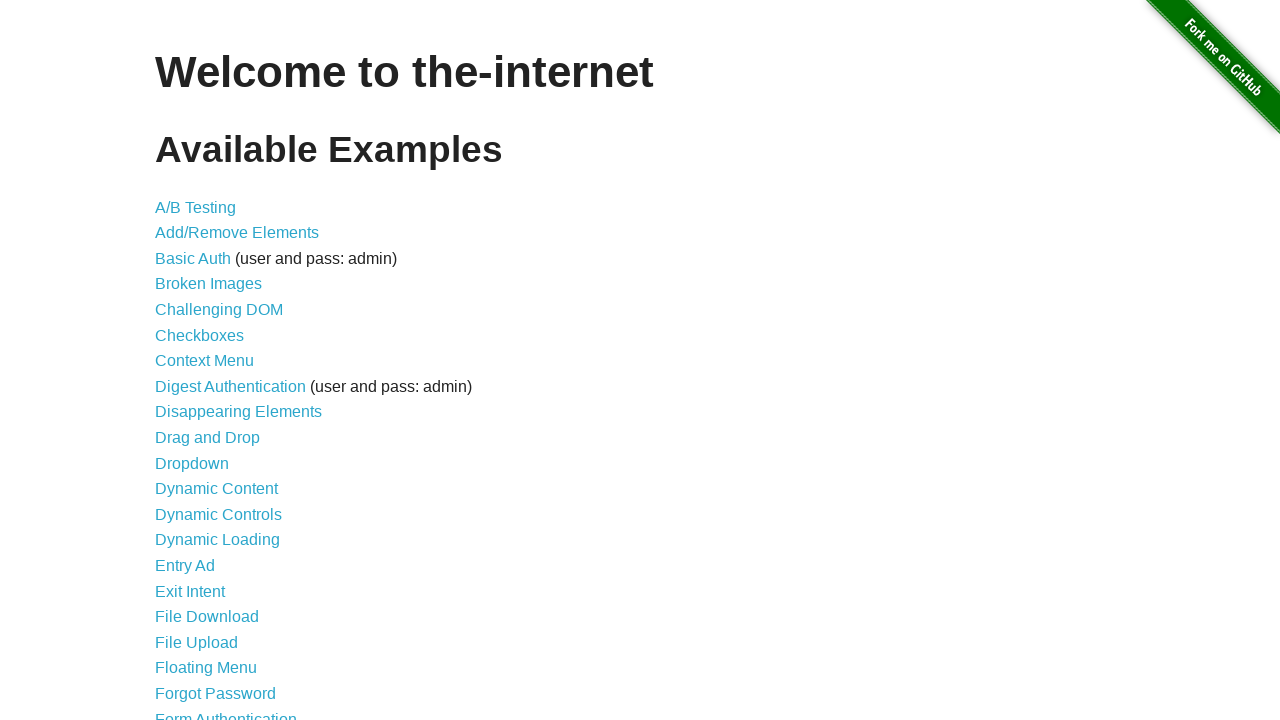

Clicked on 'Checkboxes' link at (200, 335) on xpath=//a[text()='A/B Testing']/../../li/a >> nth=5
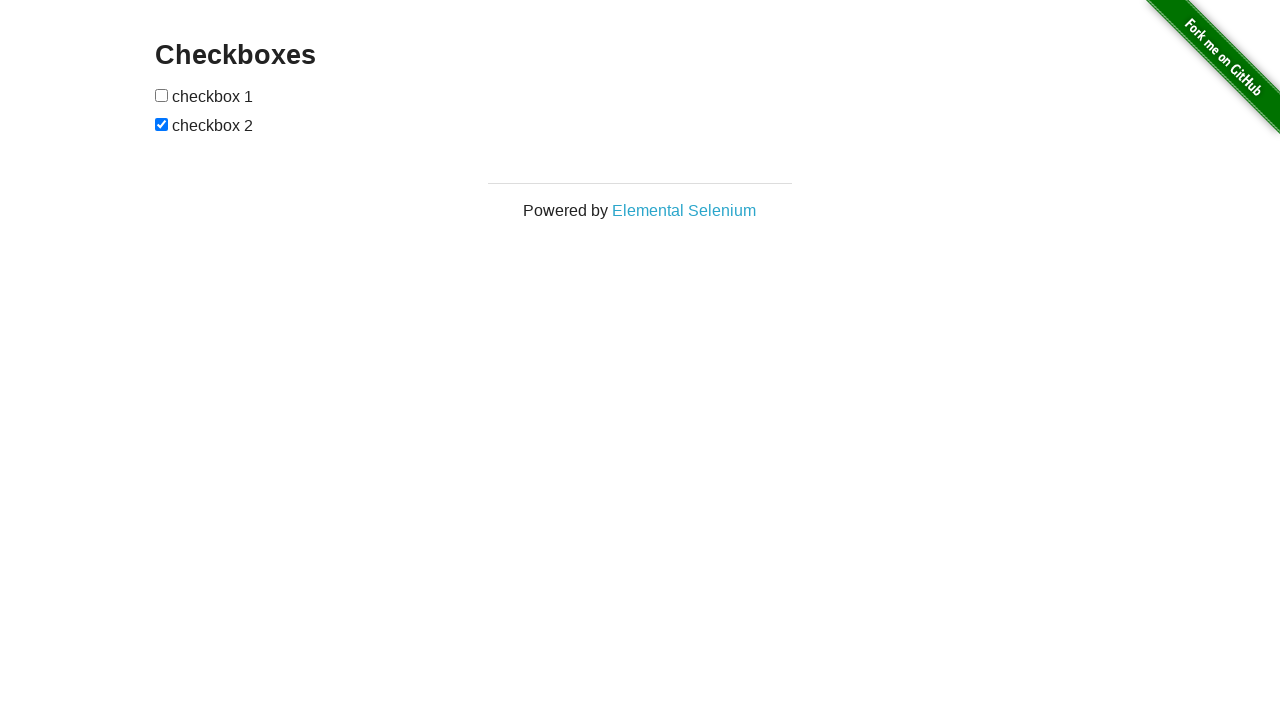

Waited 2 seconds for page to load
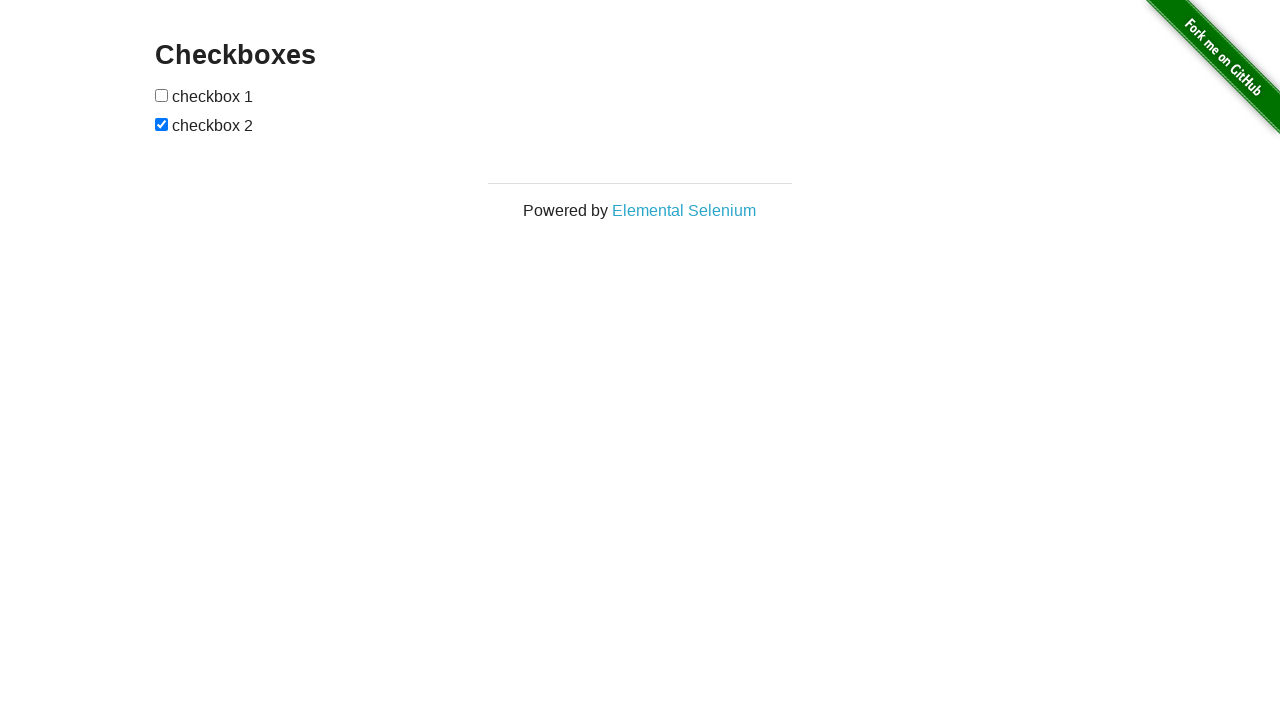

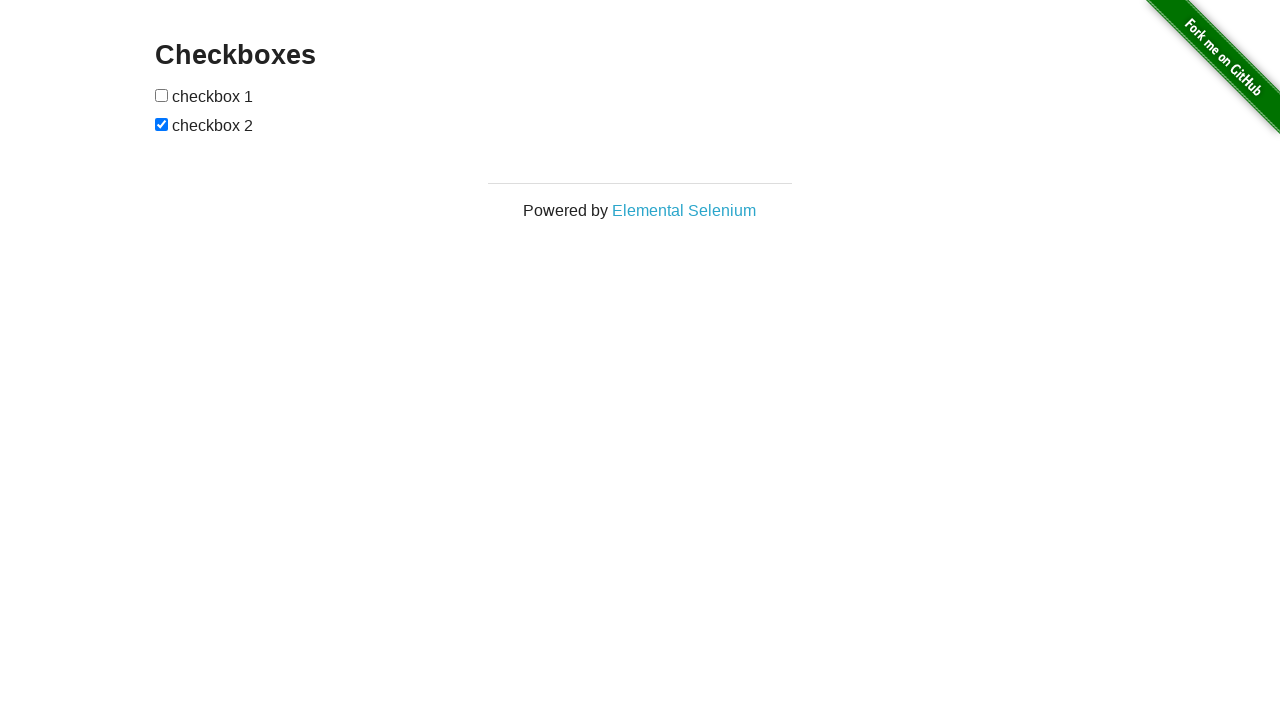